Tests a date picker calendar widget by selecting a specific date (June 15, 2027) through navigating year, month, and day selections, then verifies the selected values are correctly displayed in the input fields.

Starting URL: https://rahulshettyacademy.com/seleniumPractise/#/offers

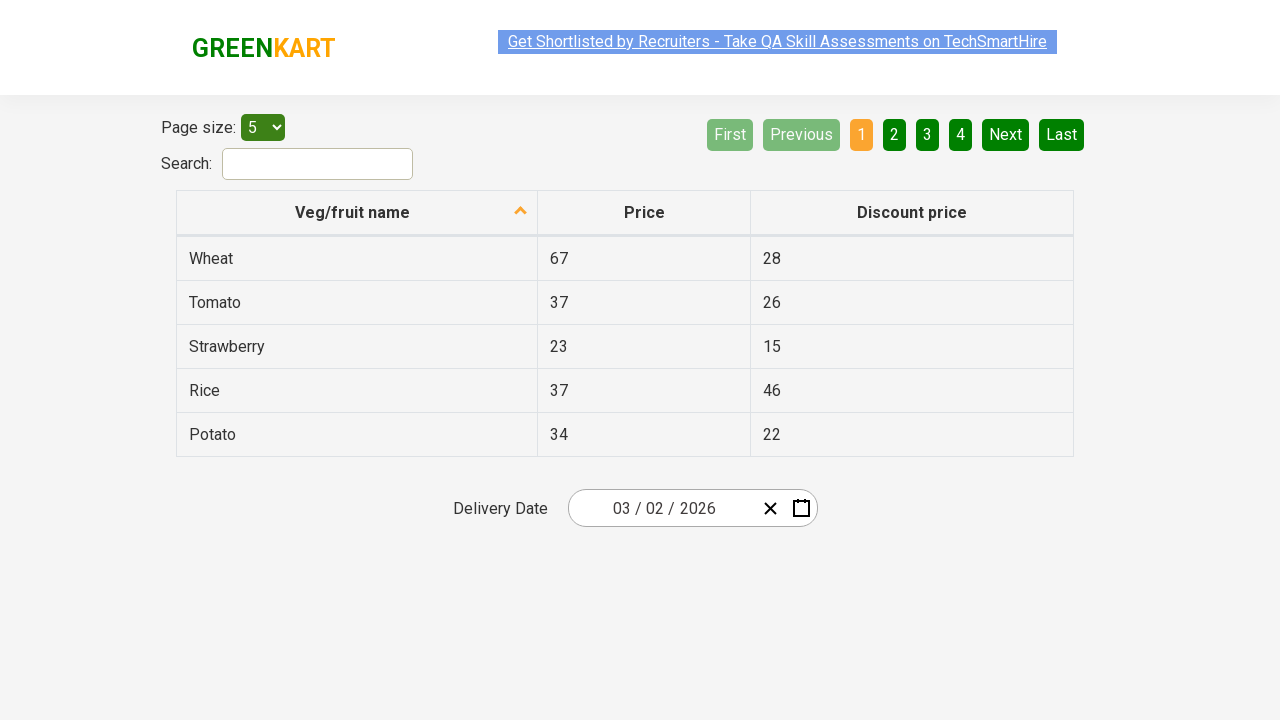

Clicked date picker input group to open calendar widget at (662, 508) on .react-date-picker__inputGroup
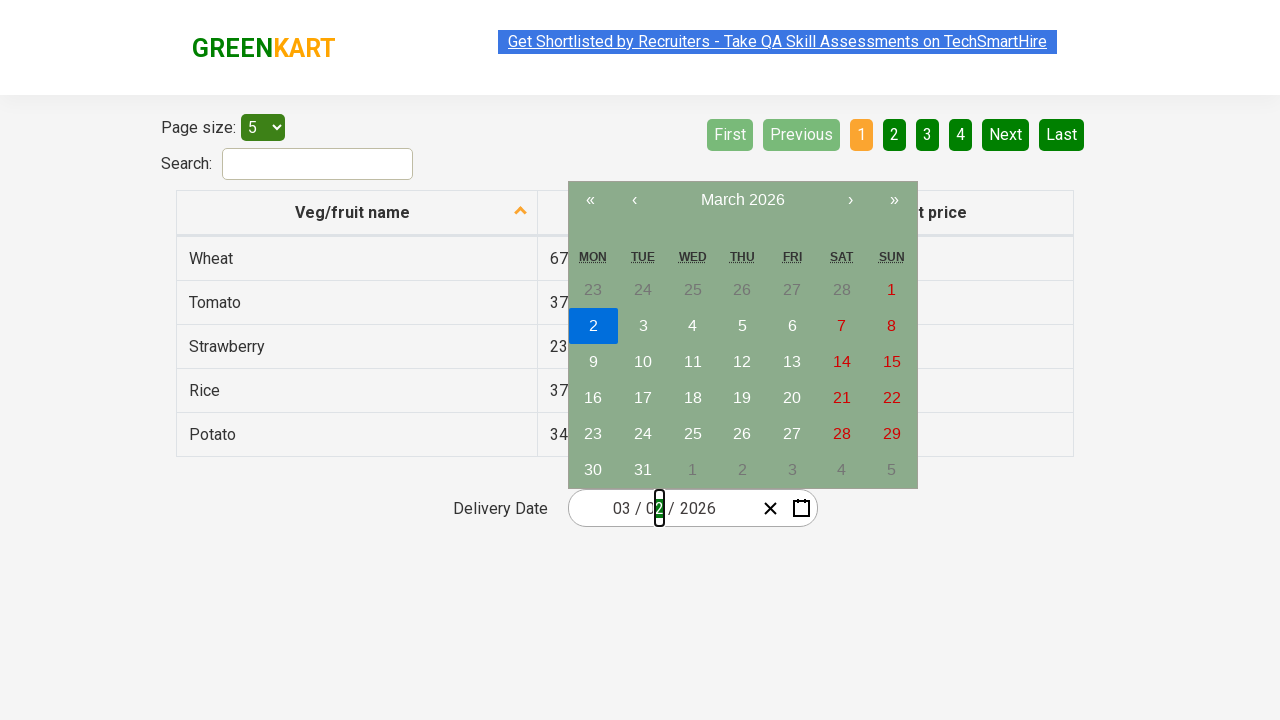

Clicked navigation label to navigate to month view at (742, 200) on .react-calendar__navigation__label
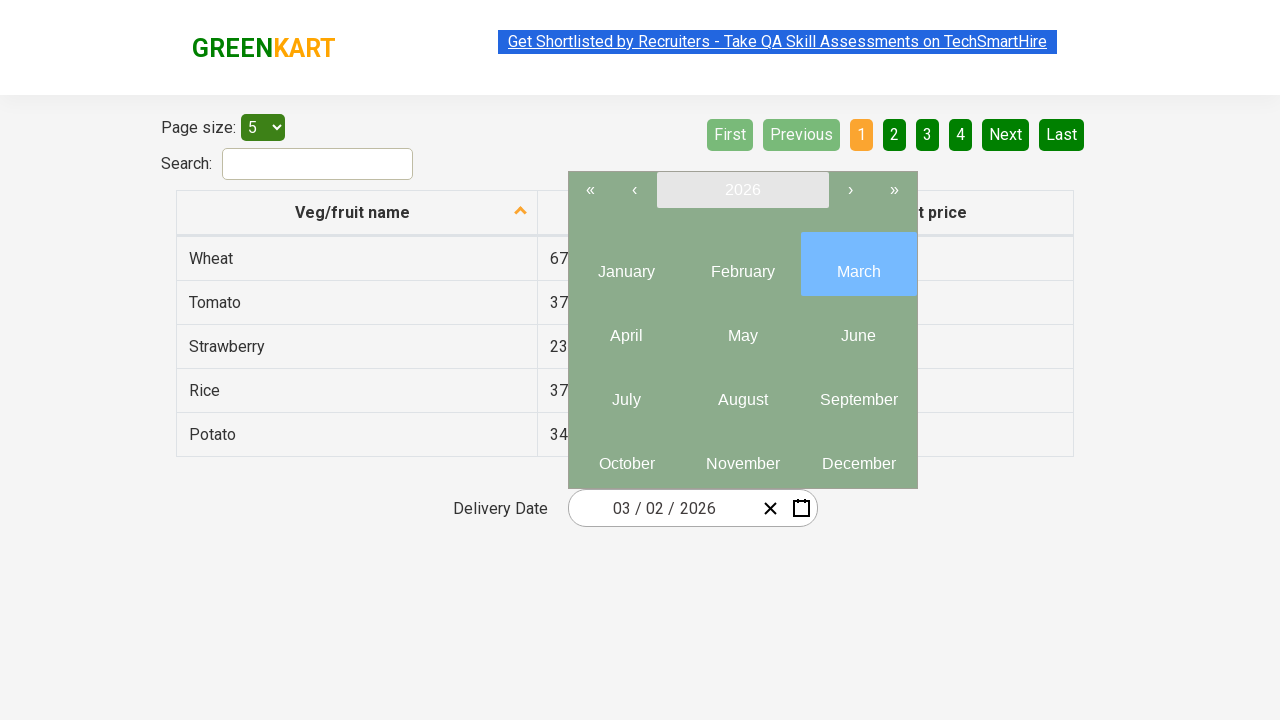

Clicked navigation label again to navigate to year view at (742, 190) on .react-calendar__navigation__label
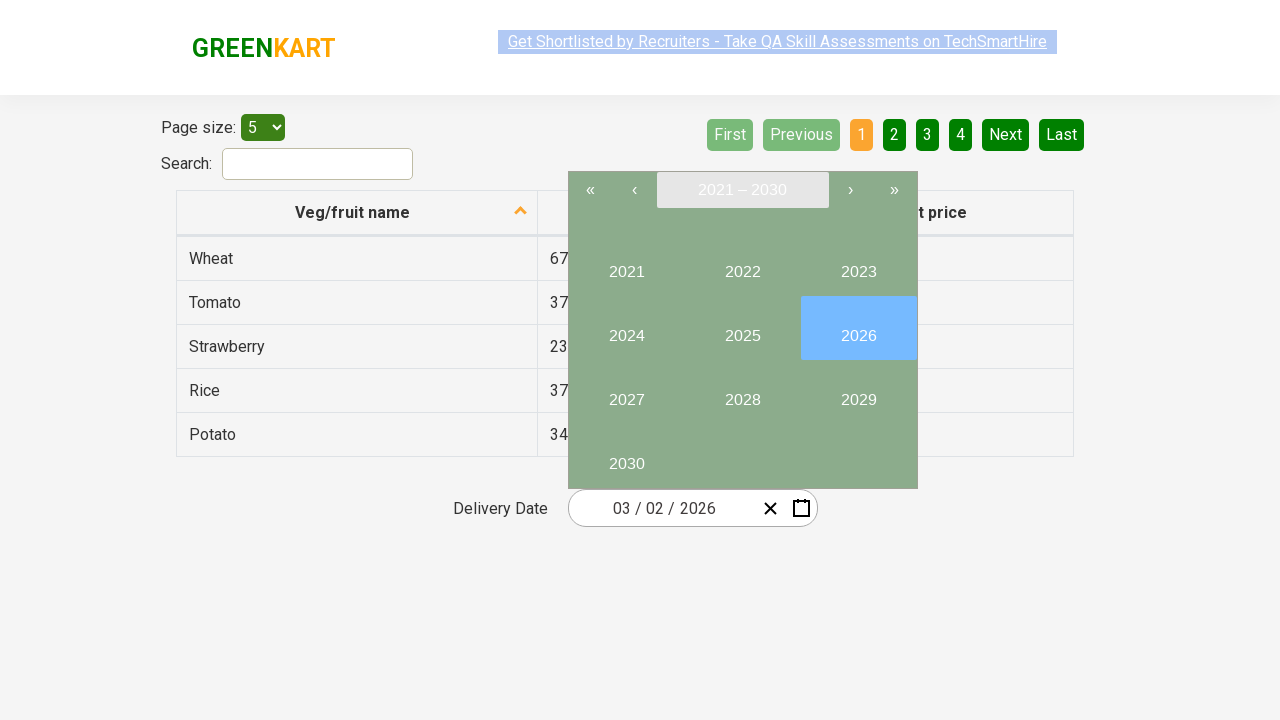

Selected year 2027 at (626, 392) on //button[text()='2027']
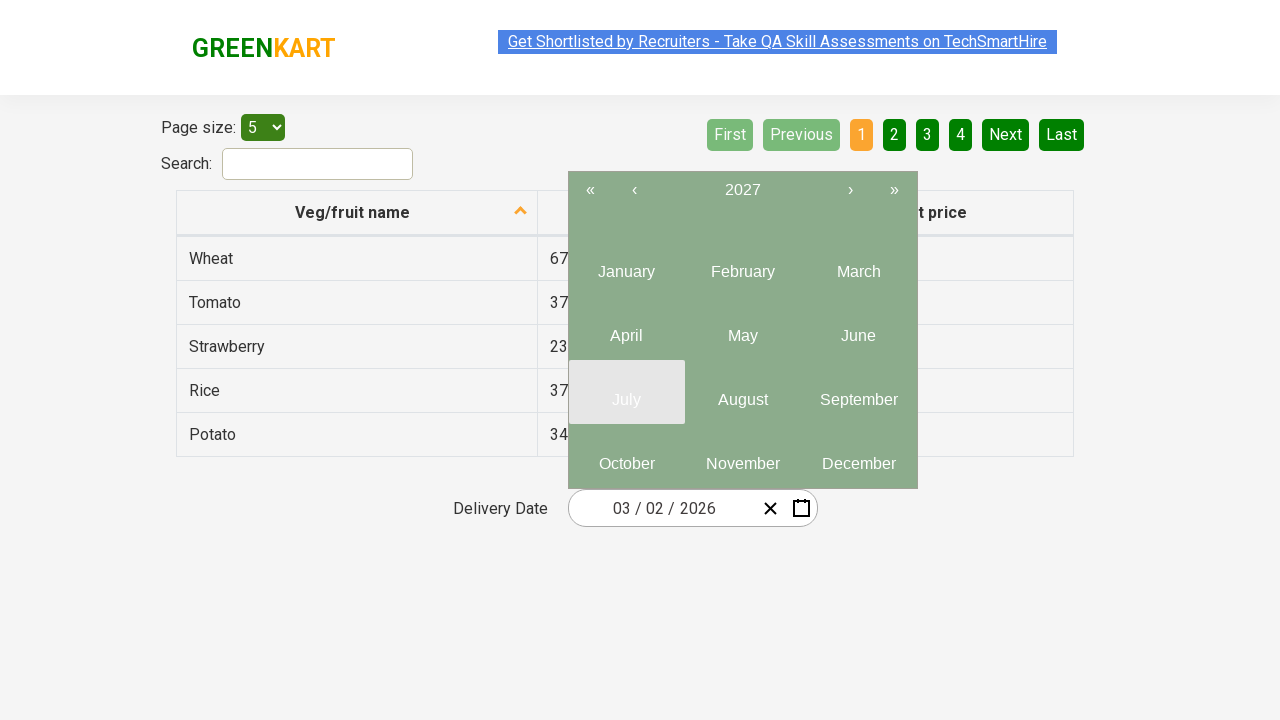

Selected month 6 (June) at (858, 328) on .react-calendar__year-view__months__month >> nth=5
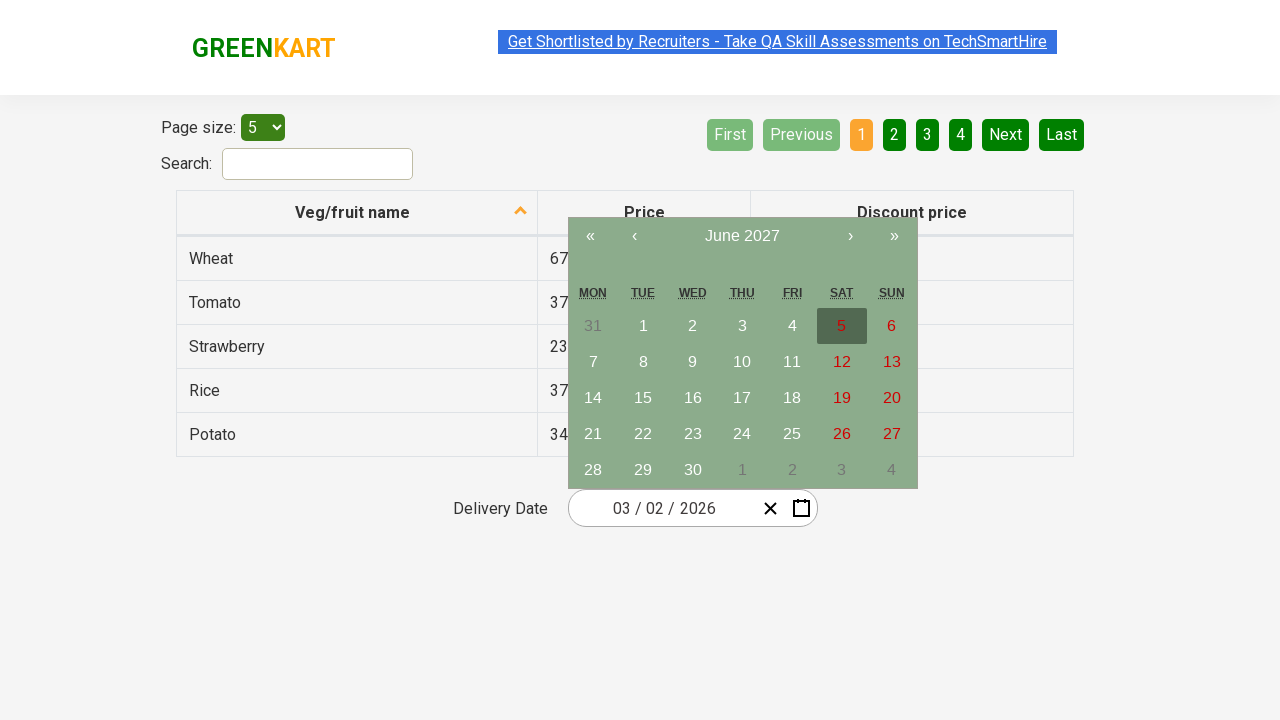

Selected date 15 at (643, 398) on //abbr[text()='15']
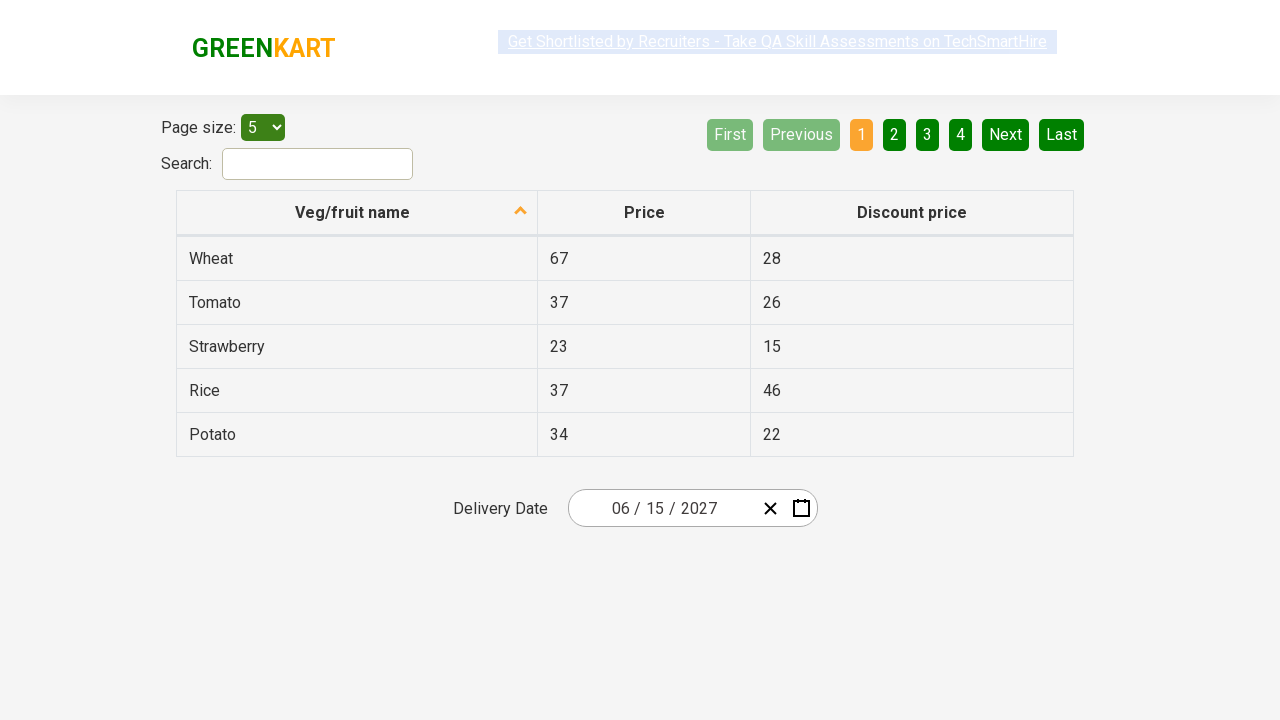

Date picker inputs are visible and date has been set
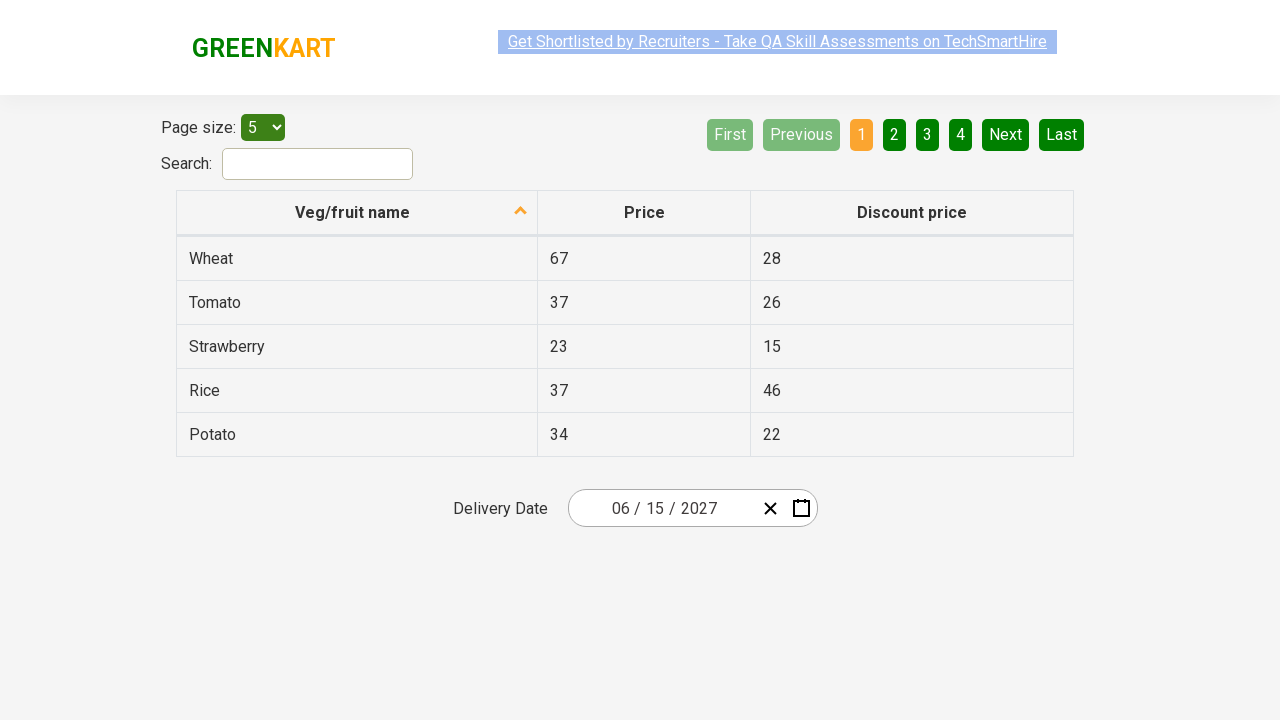

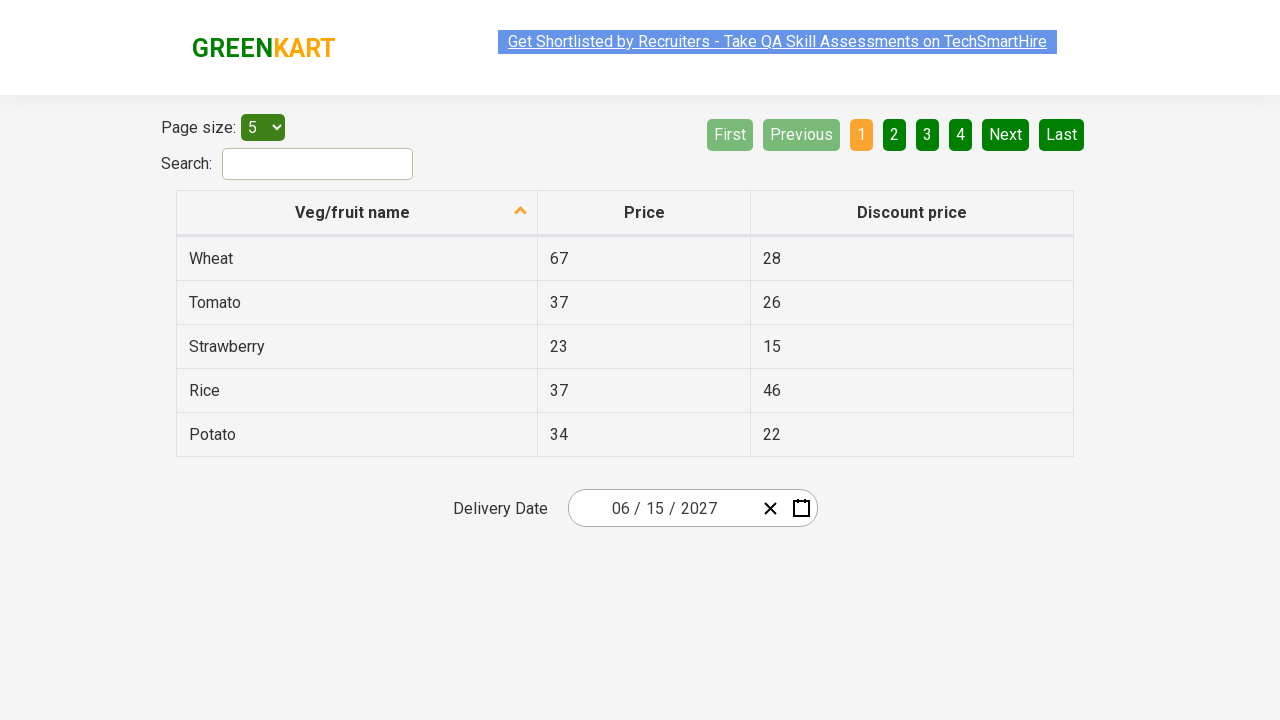